Navigates to Dan Murphy's spirits category page and verifies that product cards are displayed

Starting URL: https://www.danmurphys.com.au/spirits/all

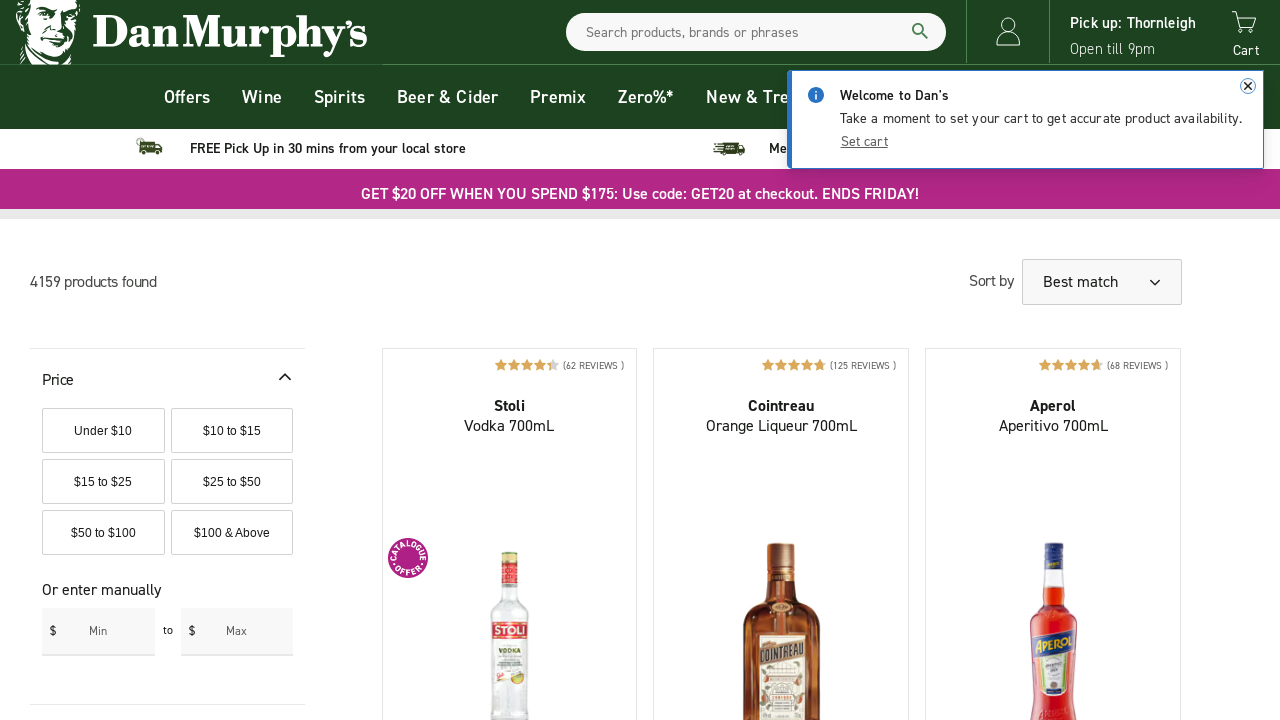

Navigated to Dan Murphy's spirits category page
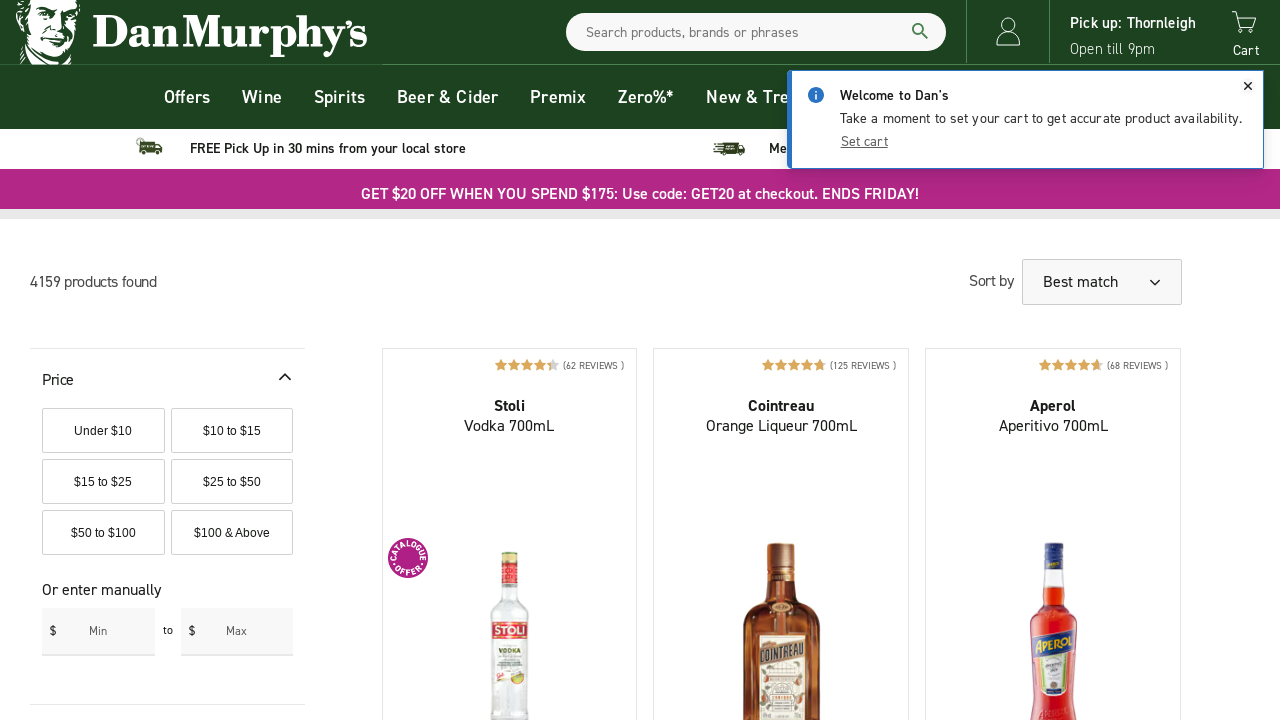

Product cards loaded on the spirits page
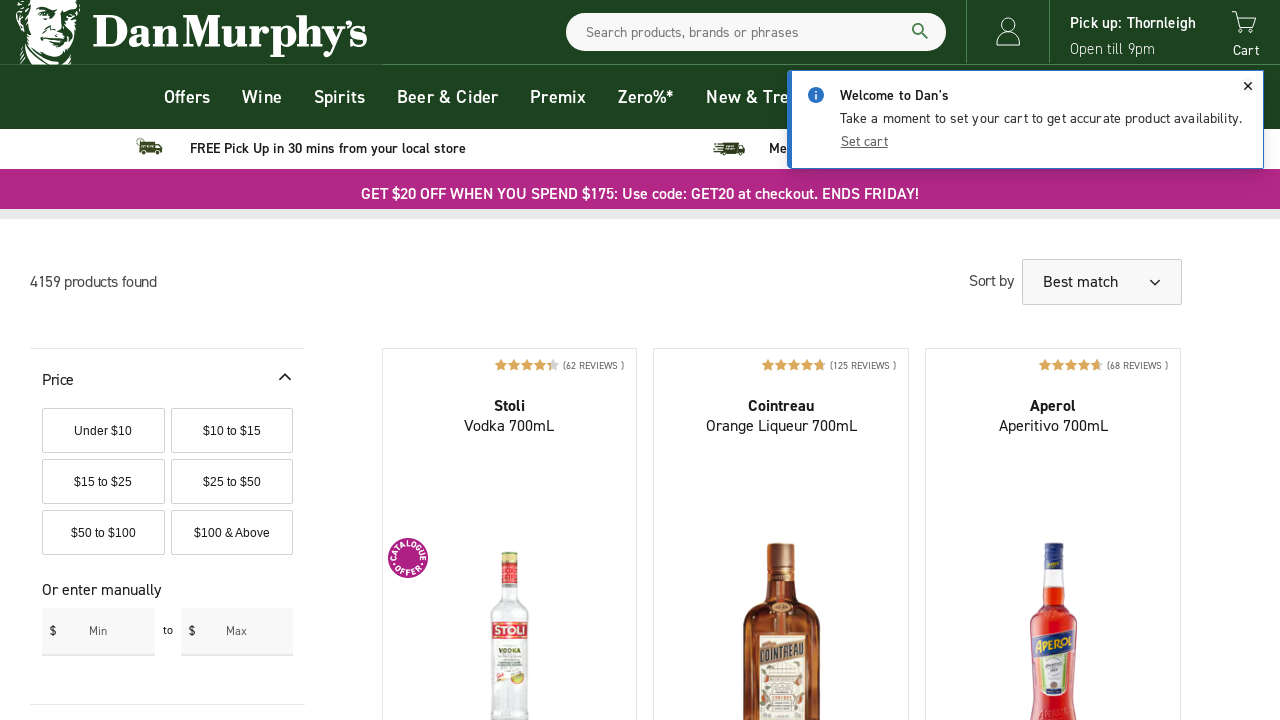

Verified that 29 product cards are displayed
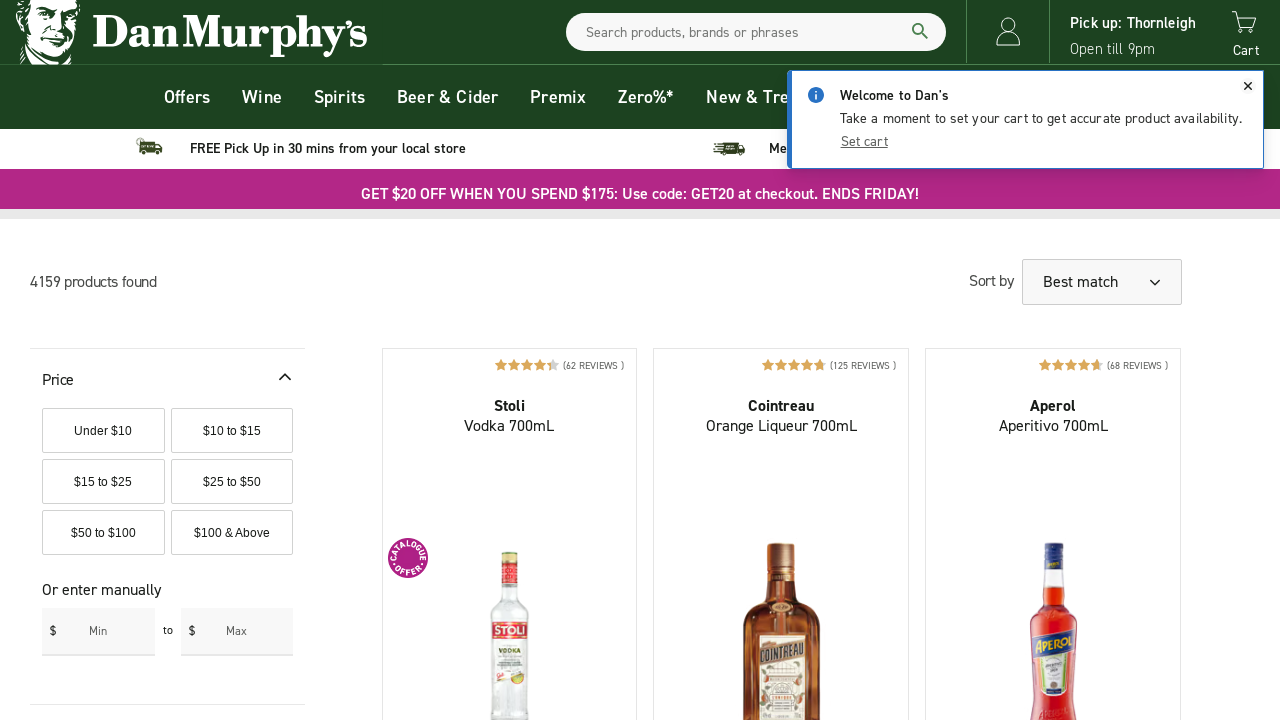

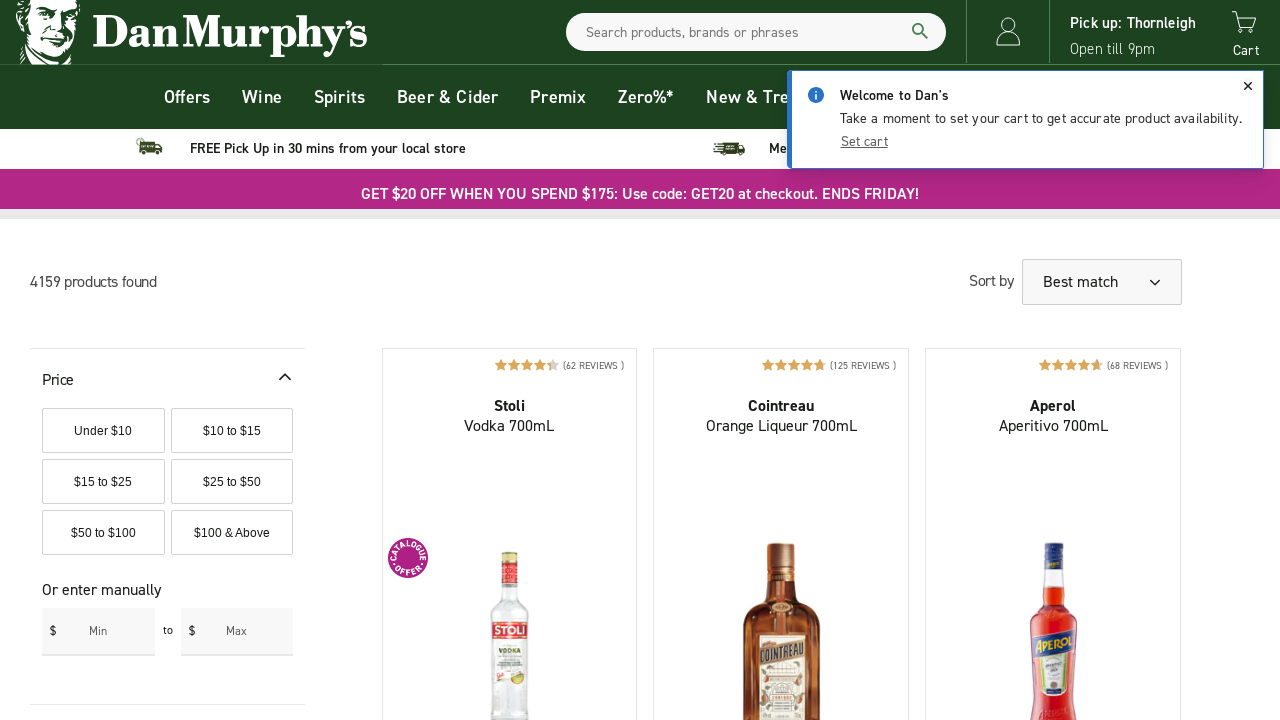